Tests Korea Post (우체국) package tracking by entering a tracking number and submitting the form

Starting URL: https://service.epost.go.kr/iservice/usr/trace/usrtrc001k01.jsp

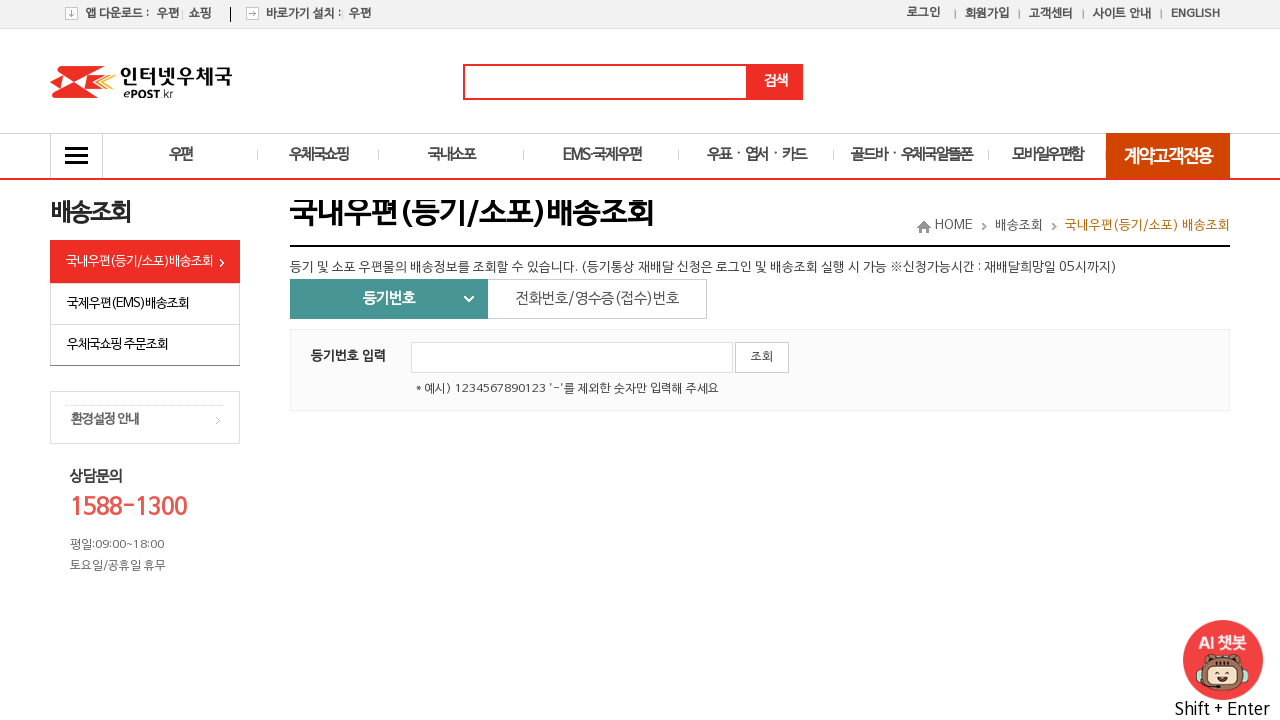

Filled tracking number field with '1415705137861' on #sid1
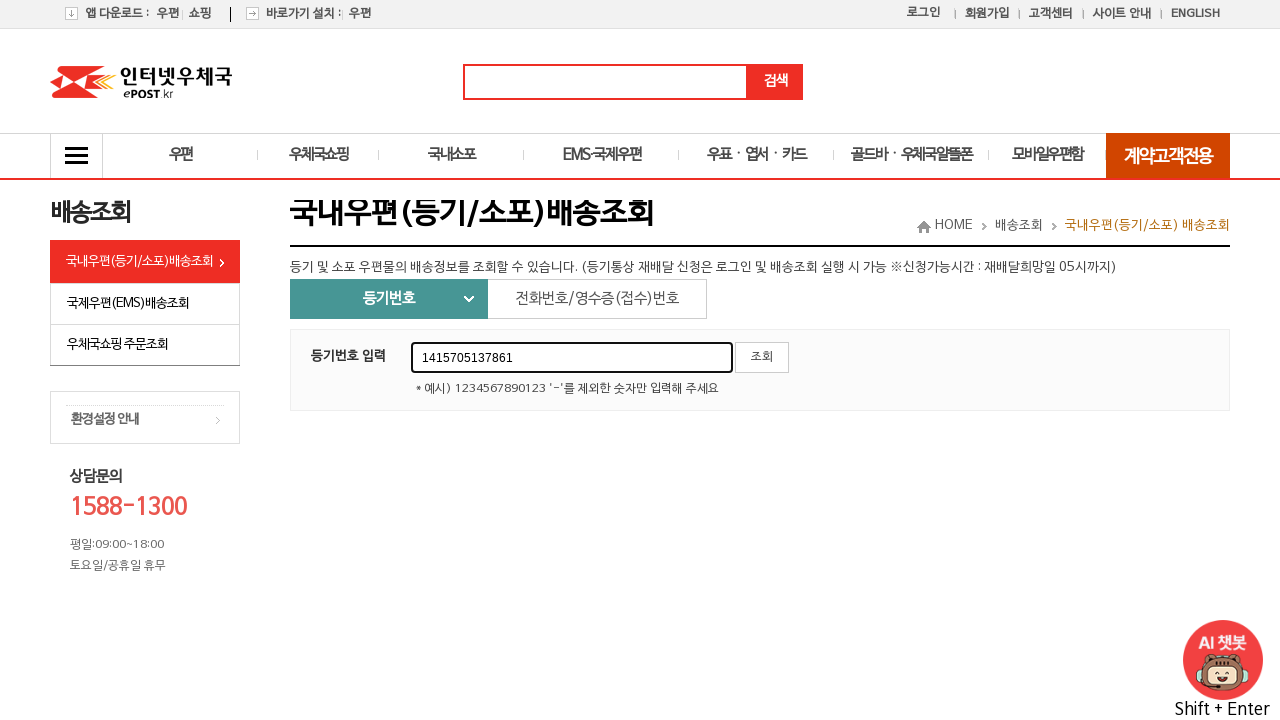

Clicked search button to submit tracking number at (762, 358) on xpath=//*[@id="frmDomRigiTrace"]/div/dl/dd/a
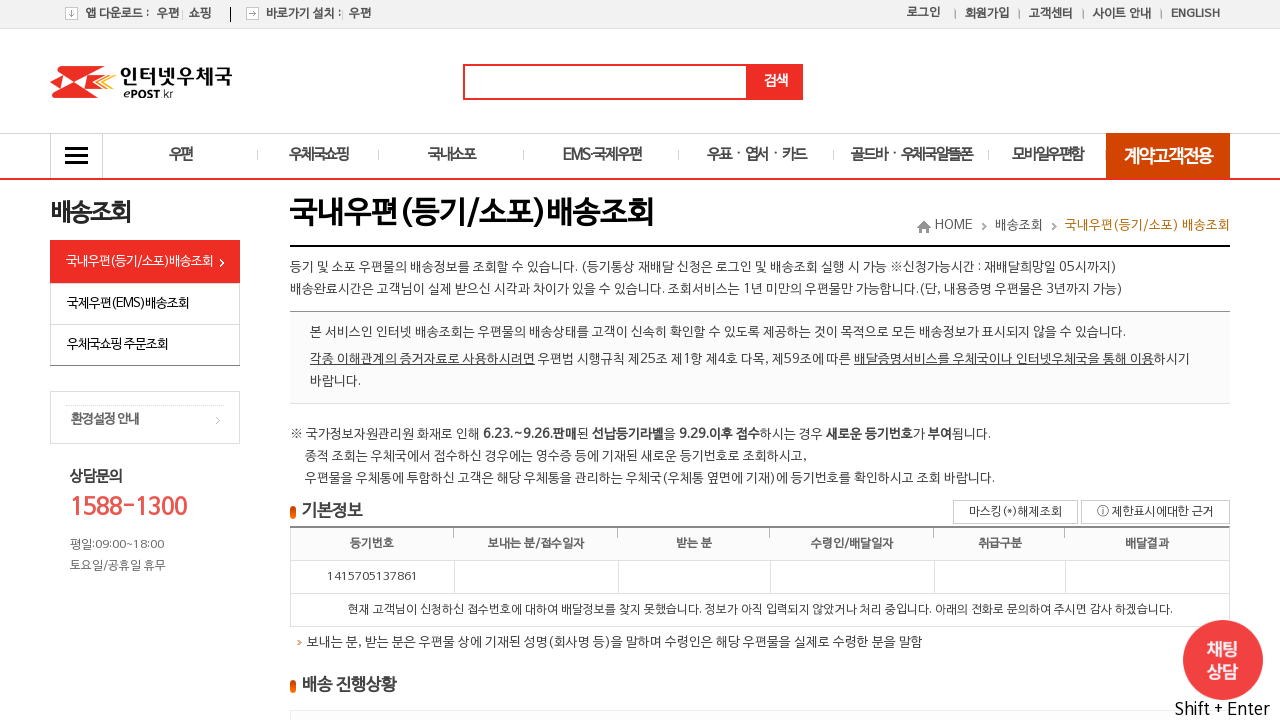

Tracking results loaded successfully
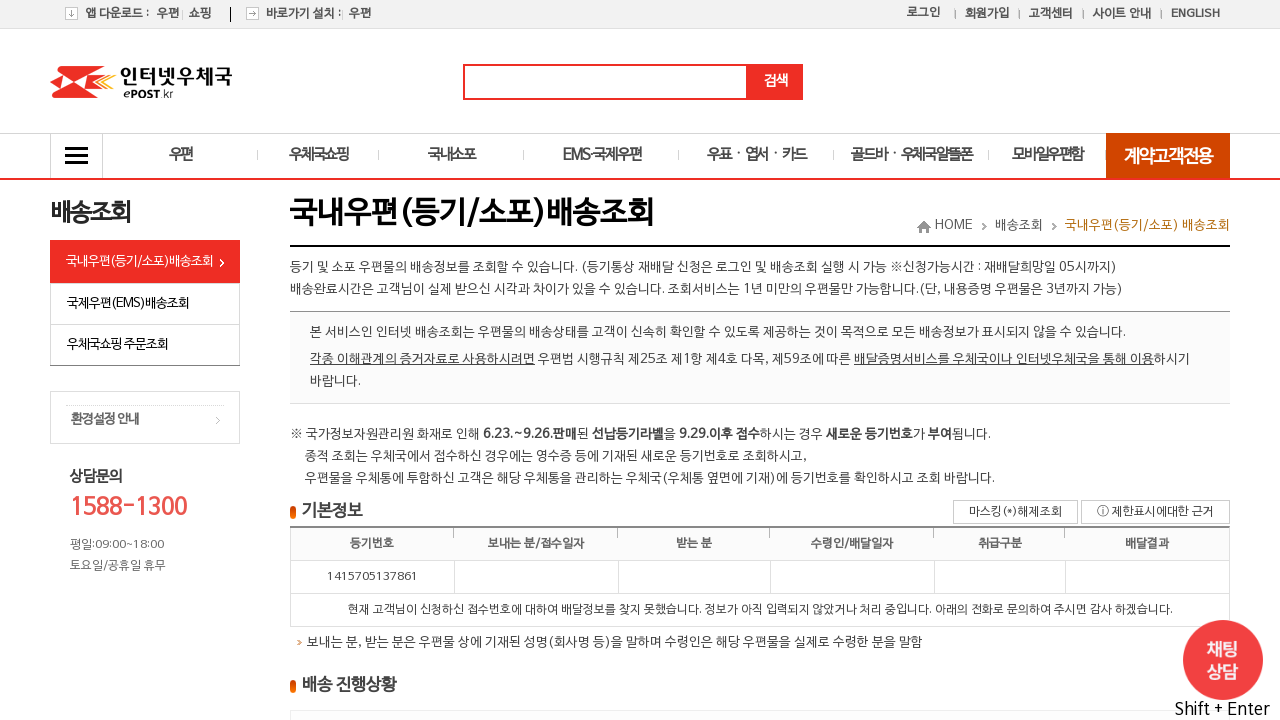

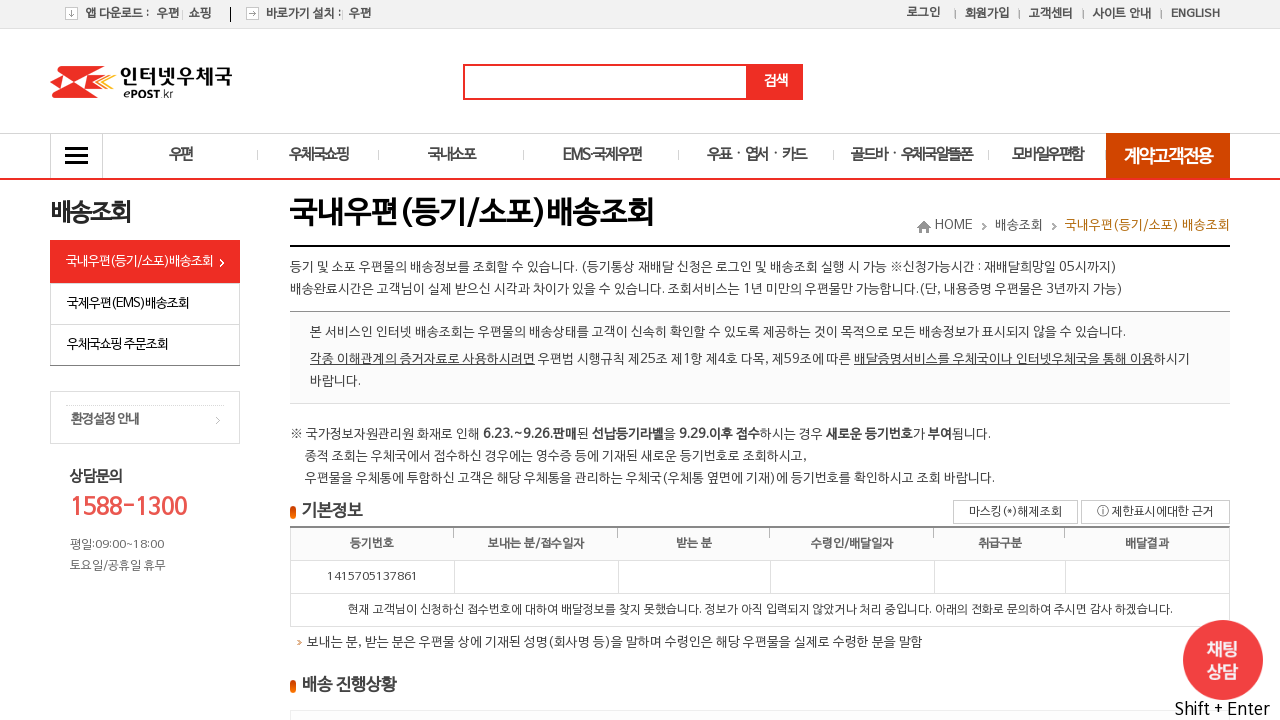